Tests keyboard input functionality by clicking on a name field, entering text, and clicking a button on a form practice page

Starting URL: https://formy-project.herokuapp.com/keypress

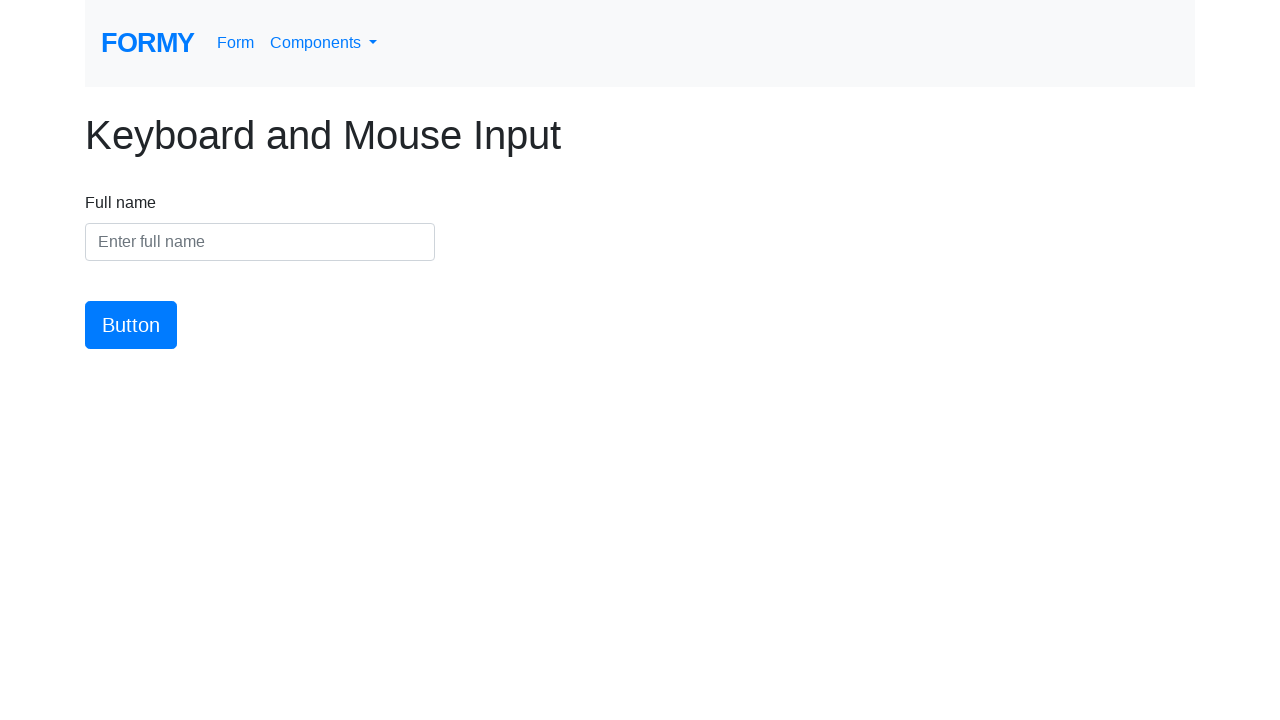

Clicked on the name input field at (260, 242) on #name
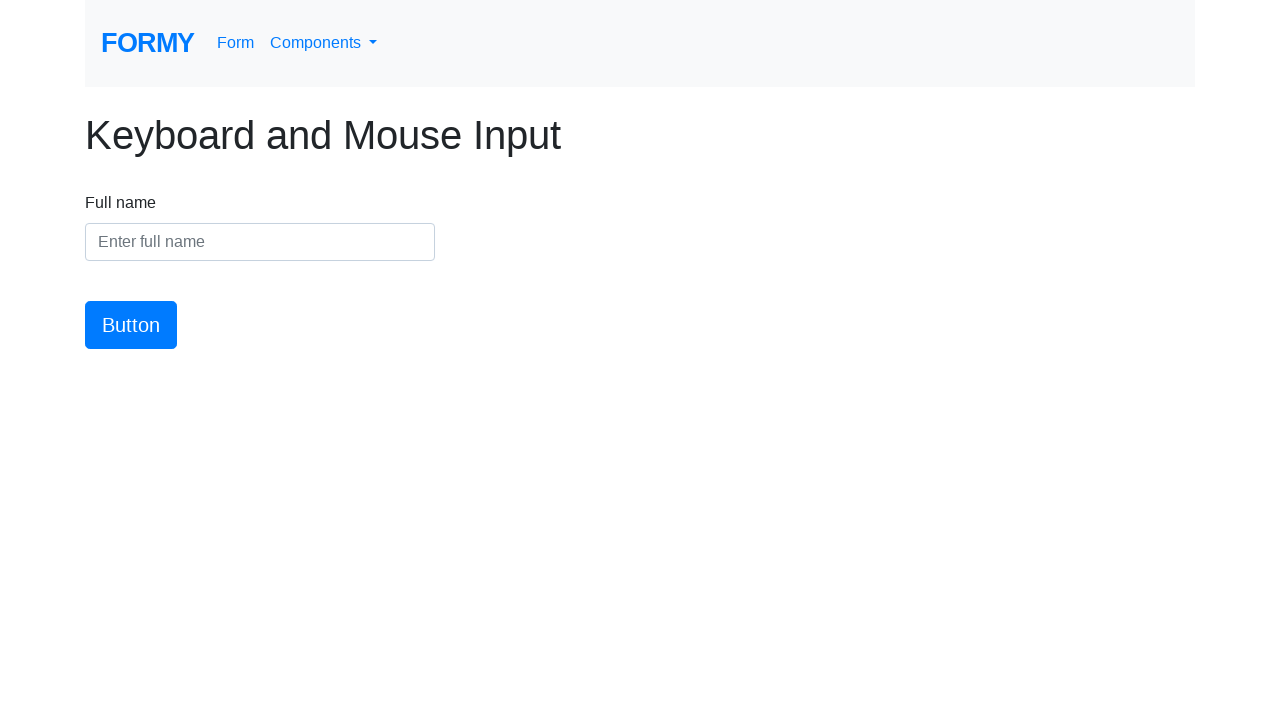

Entered 'Meaghan Lewis' into the name field on #name
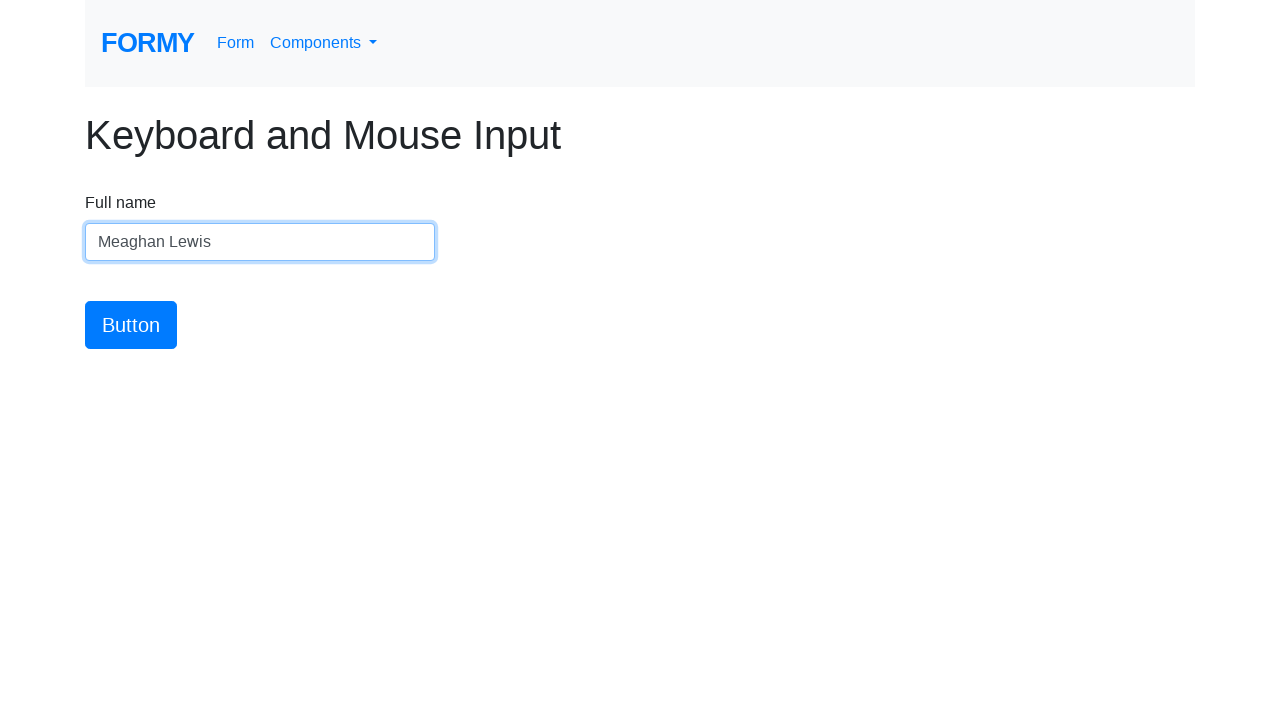

Clicked the submit button at (131, 325) on #button
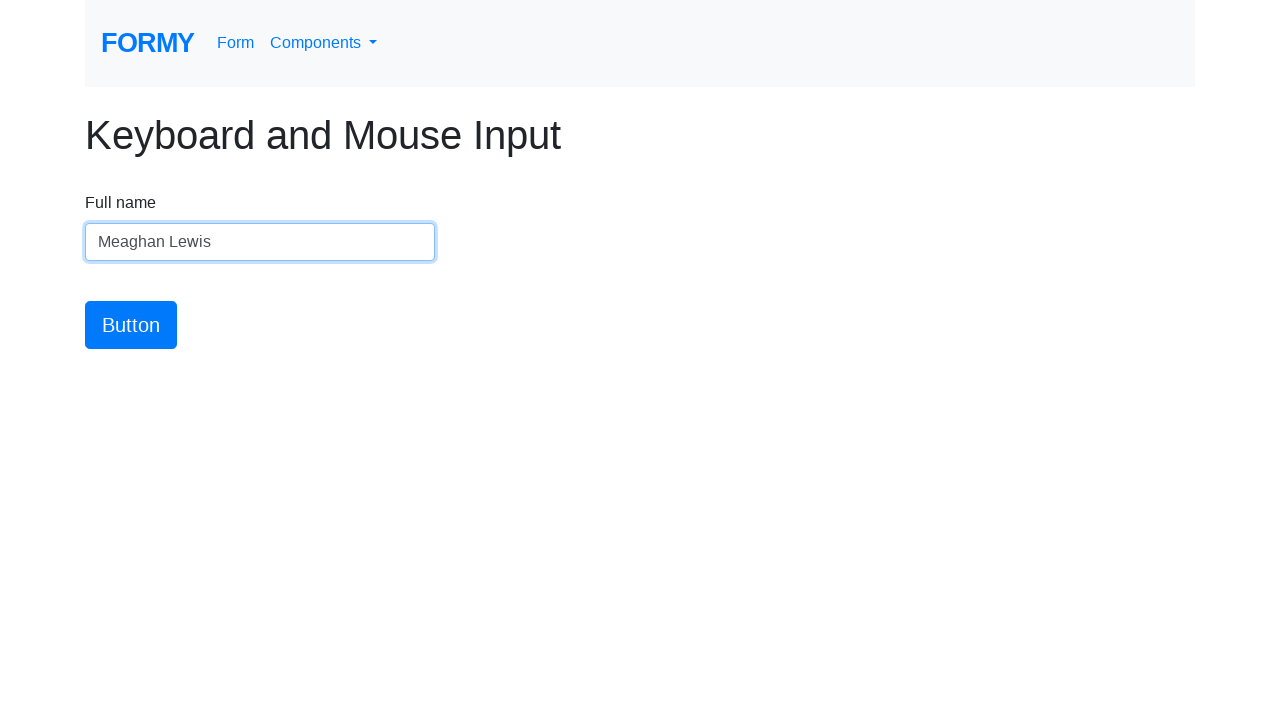

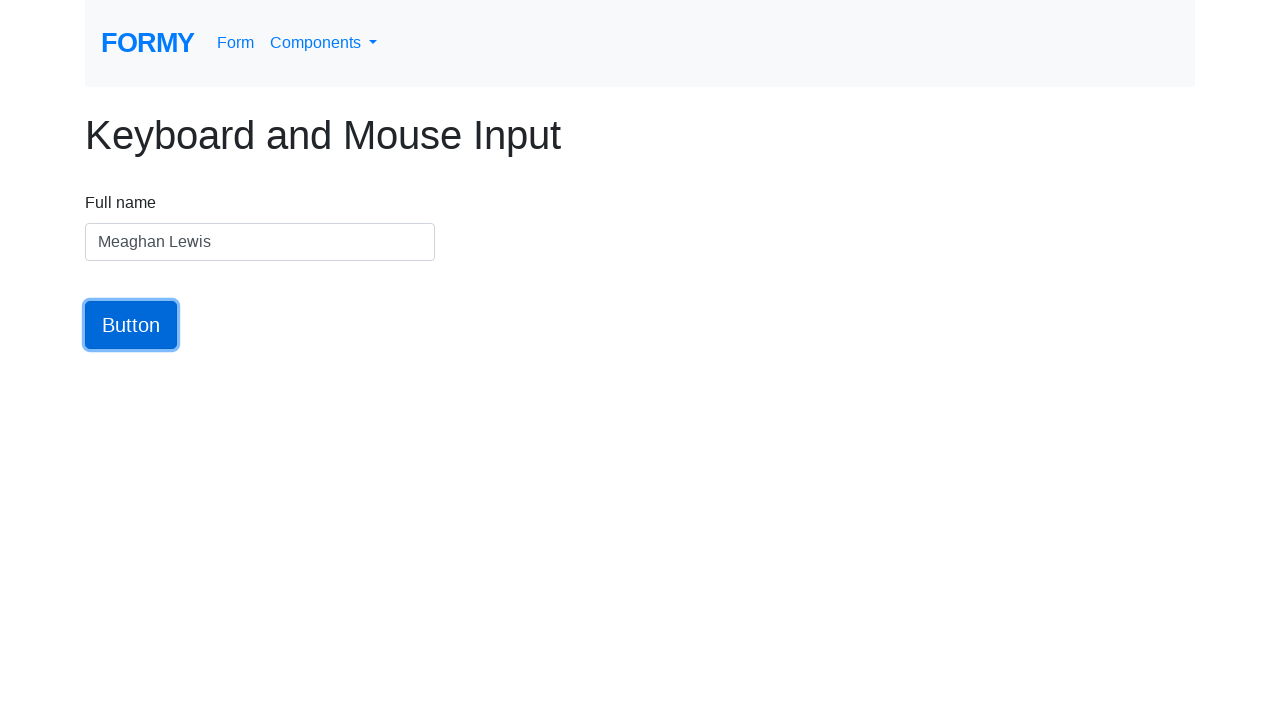